Tests clicking the steer gemma button and verifies navigation to the steer section

Starting URL: https://neuronpedia.org/gemma-scope#main

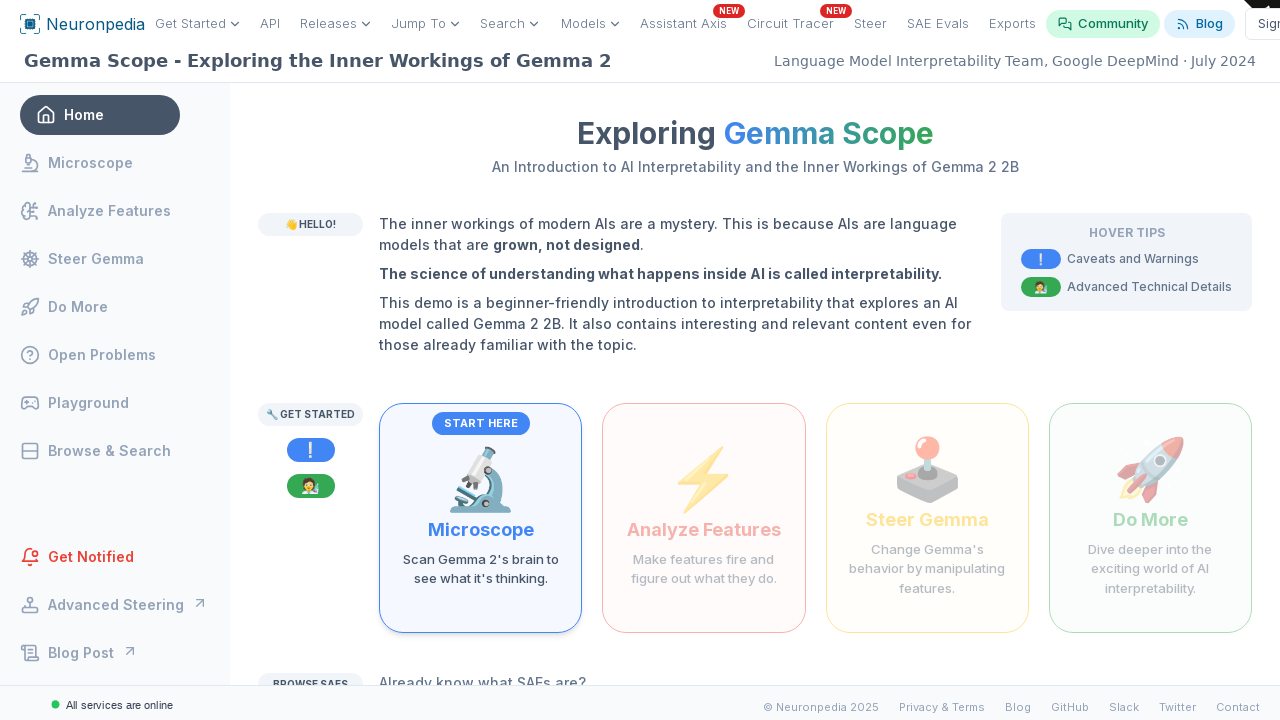

Clicked steer gemma button with text 'Change Gemma's behavior by manipulating features' at (927, 569) on internal:text="Change Gemma's behavior by manipulating features"i
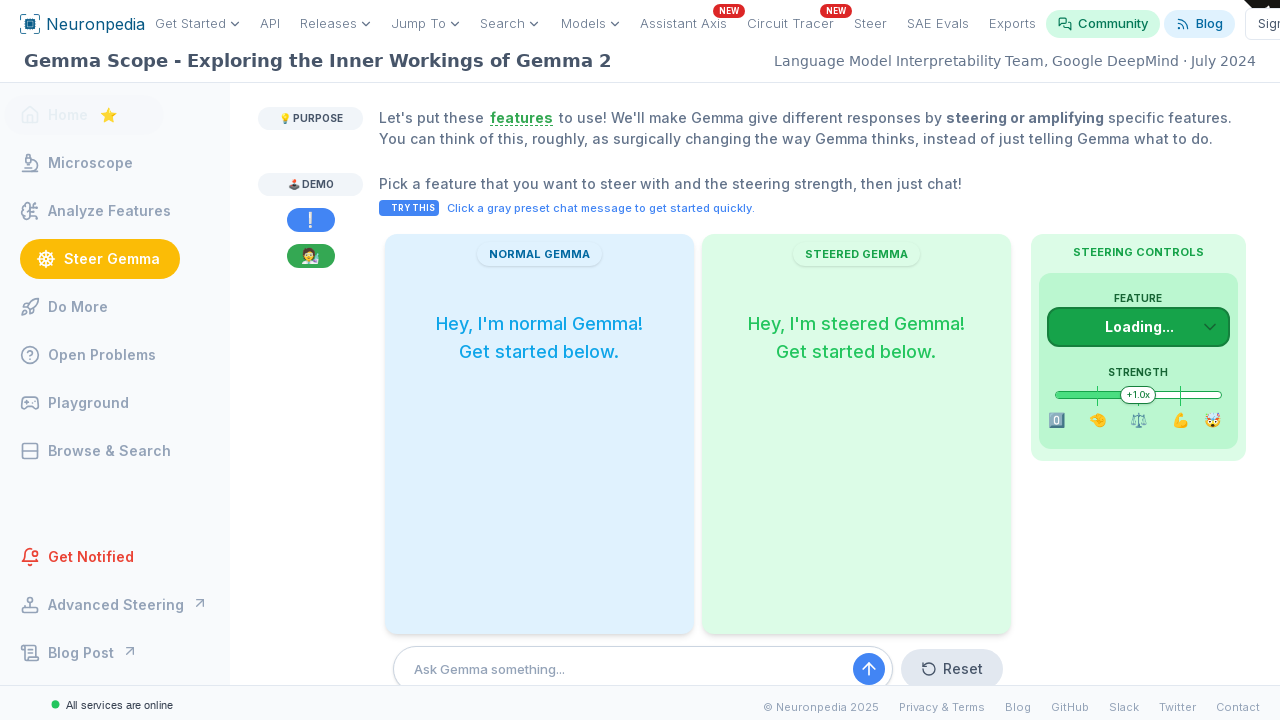

Verified navigation to steer section - URL changed to https://www.neuronpedia.org/gemma-scope#steer
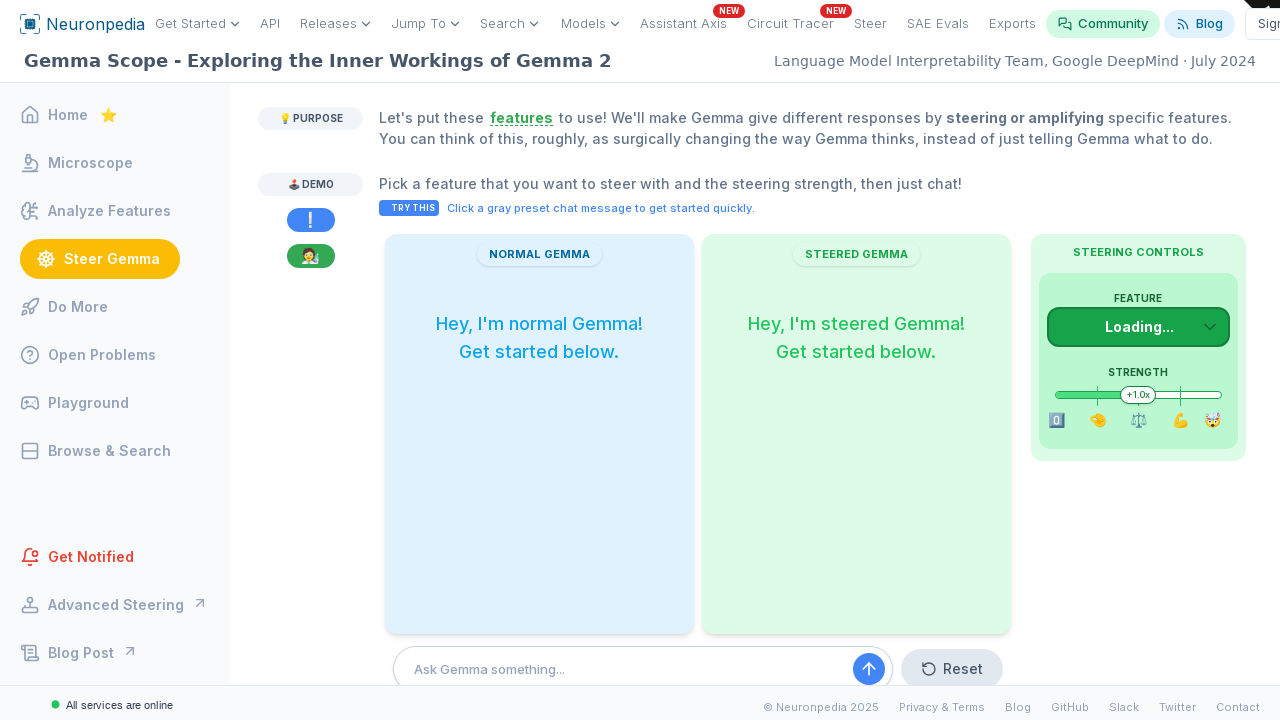

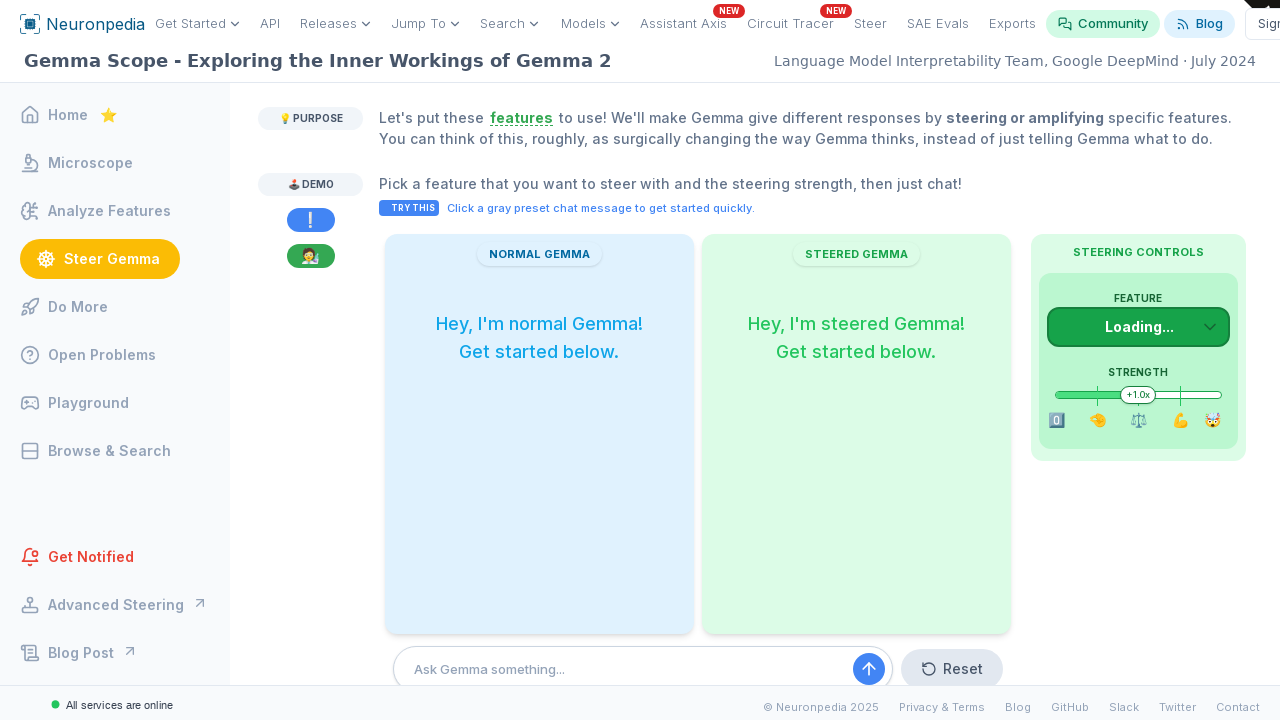